Tests the Add/Remove Elements page by clicking the Add Element button, verifying the Delete button appears, clicking Delete, and verifying the page heading is still visible.

Starting URL: https://the-internet.herokuapp.com/add_remove_elements/

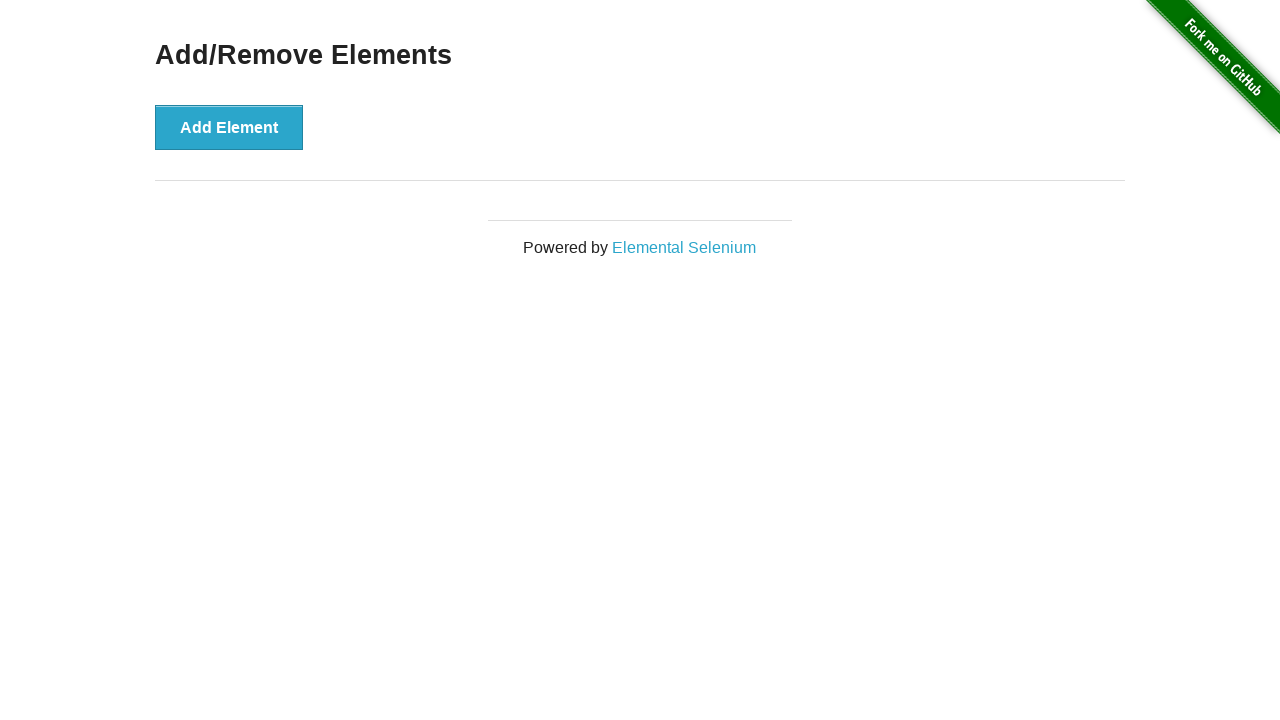

Clicked the Add Element button at (229, 127) on button[onclick='addElement()']
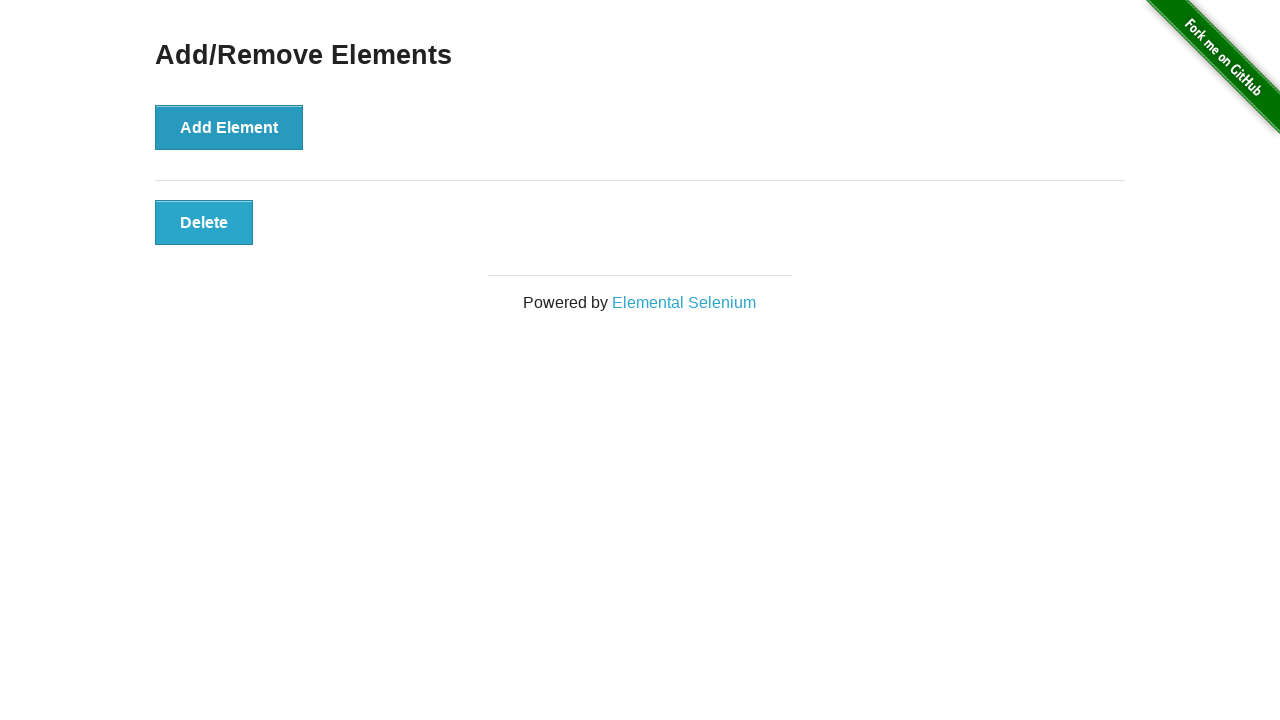

Delete button appeared and is visible
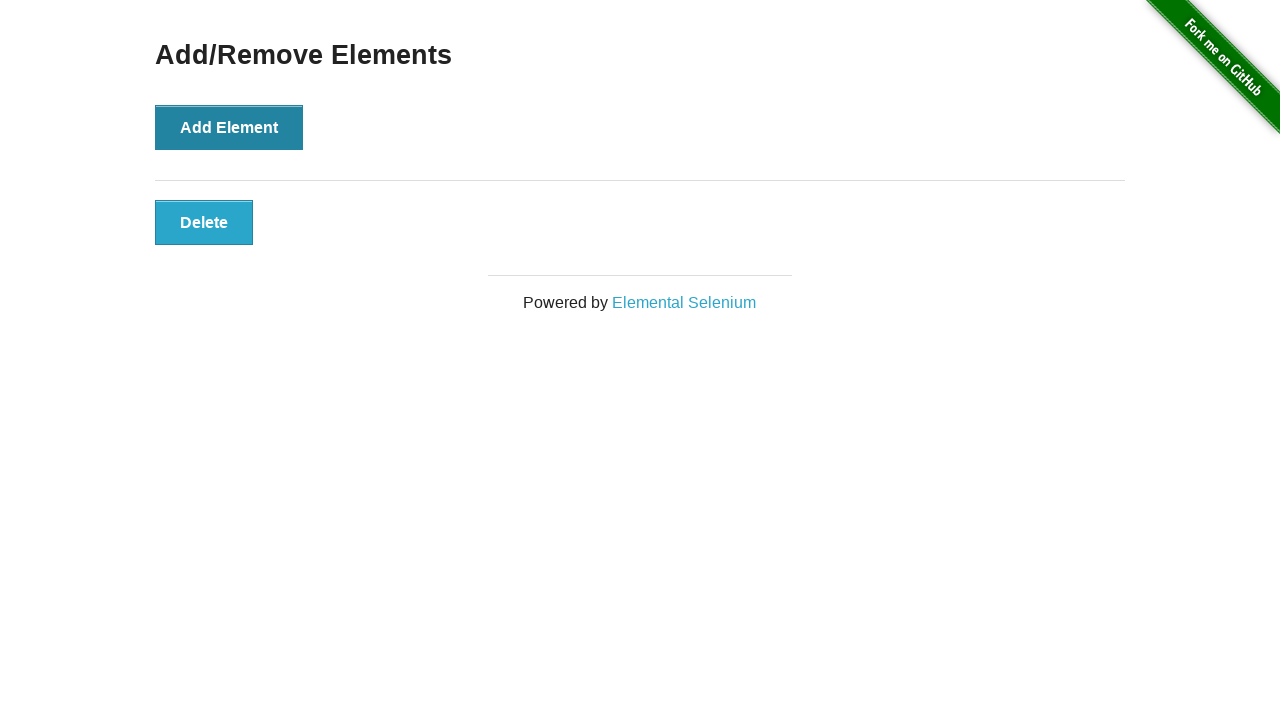

Clicked the Delete button at (204, 222) on button.added-manually
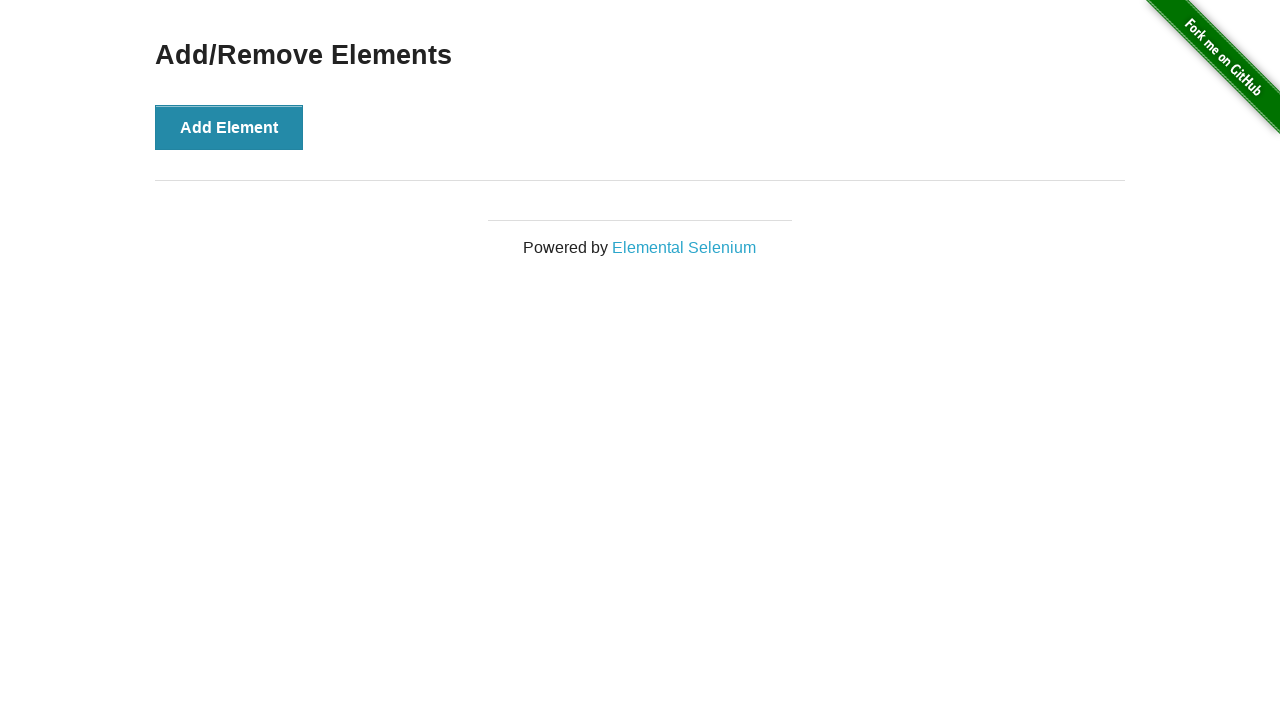

Verified the Add/Remove Elements heading is still visible
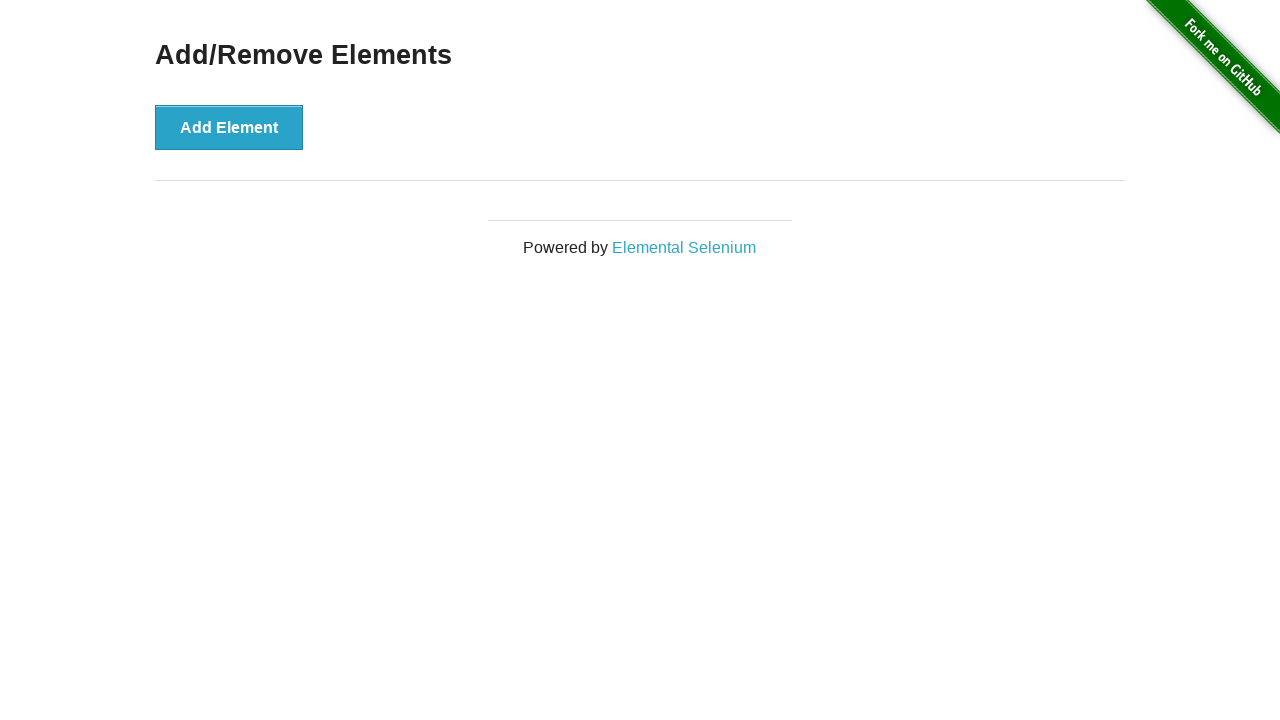

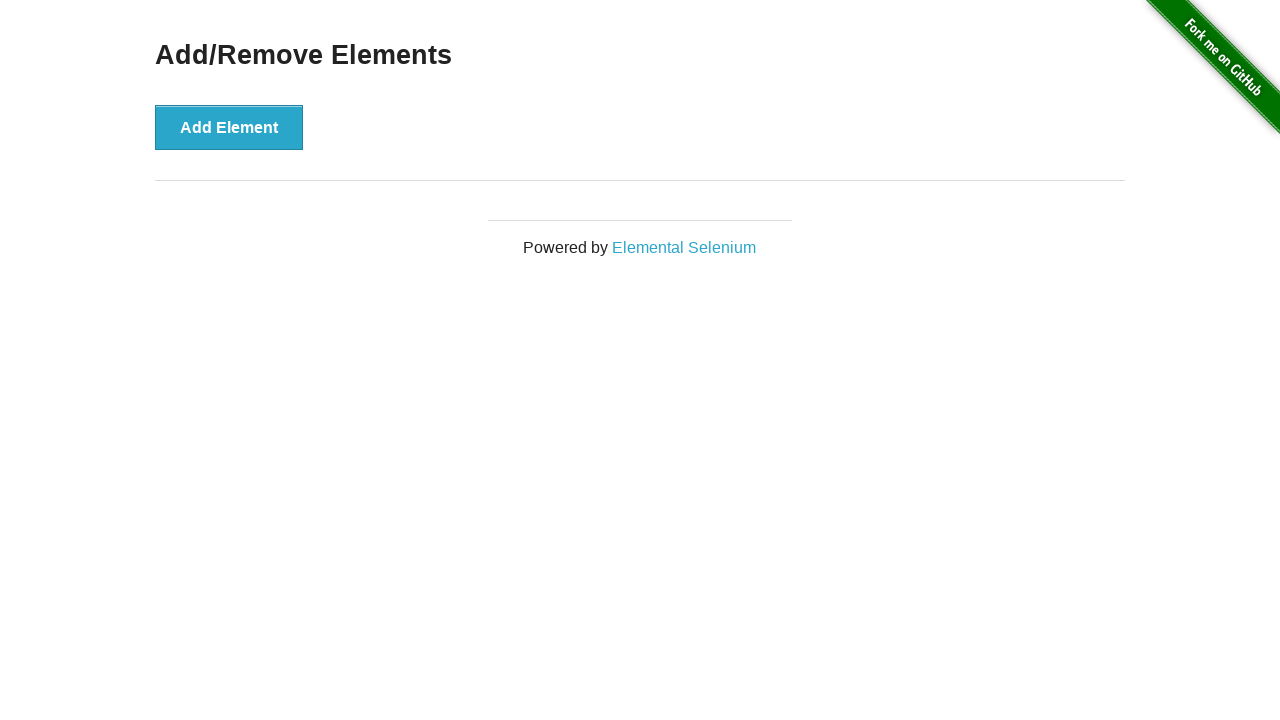